Tests a simple registration form by filling in first name, last name, email, and phone number fields, then submitting the form and handling the confirmation alert.

Starting URL: https://v1.training-support.net/selenium/simple-form

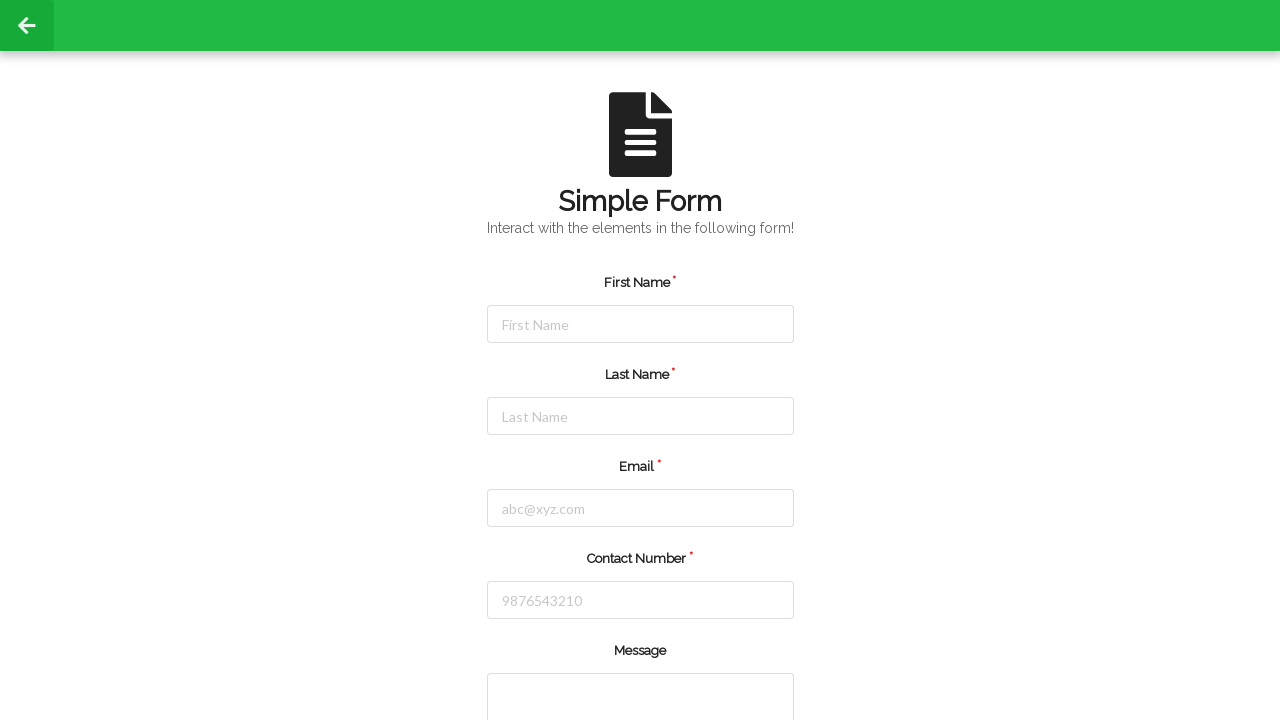

Filled first name field with 'Michael' on #firstName
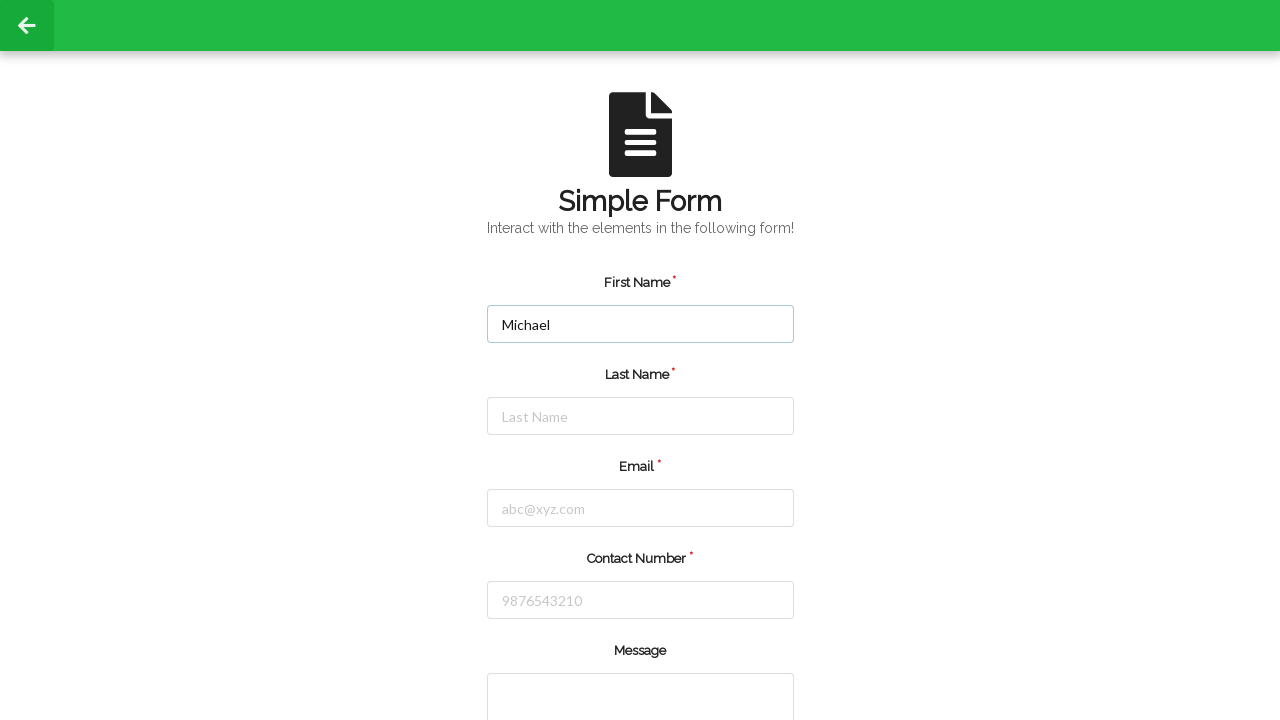

Filled last name field with 'Thompson' on #lastName
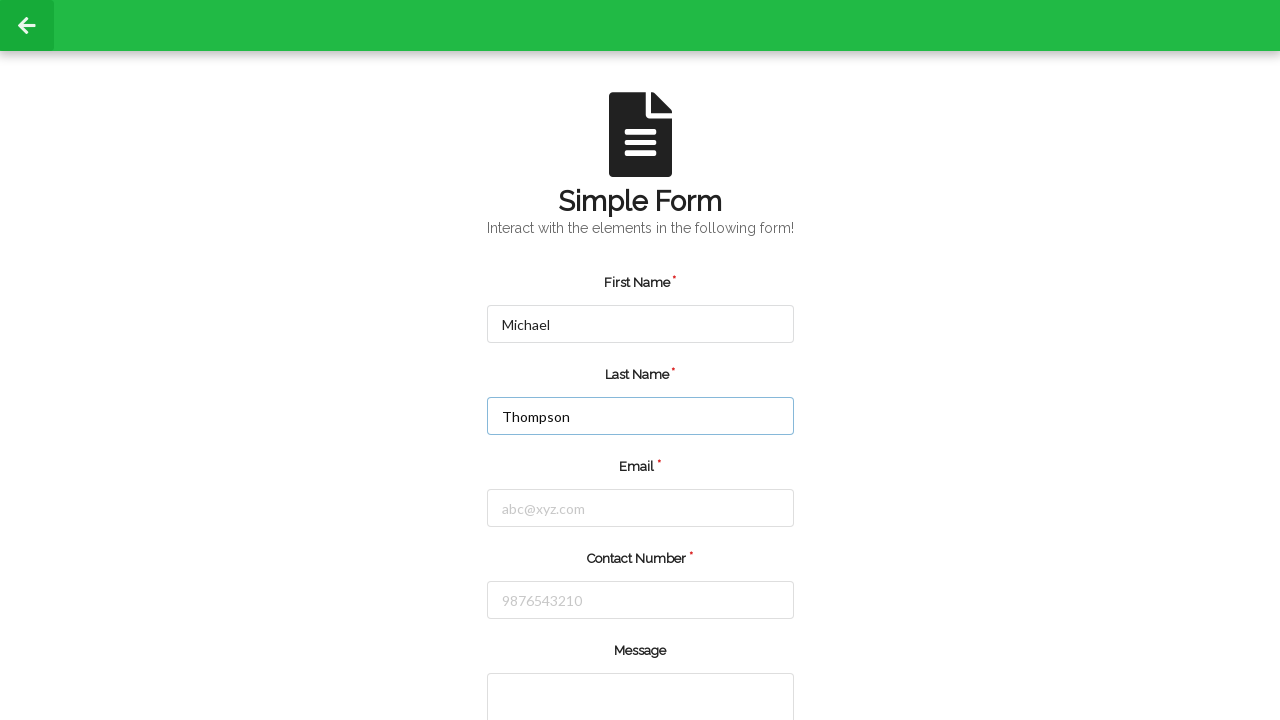

Filled email field with 'michael.thompson@testmail.com' on #email
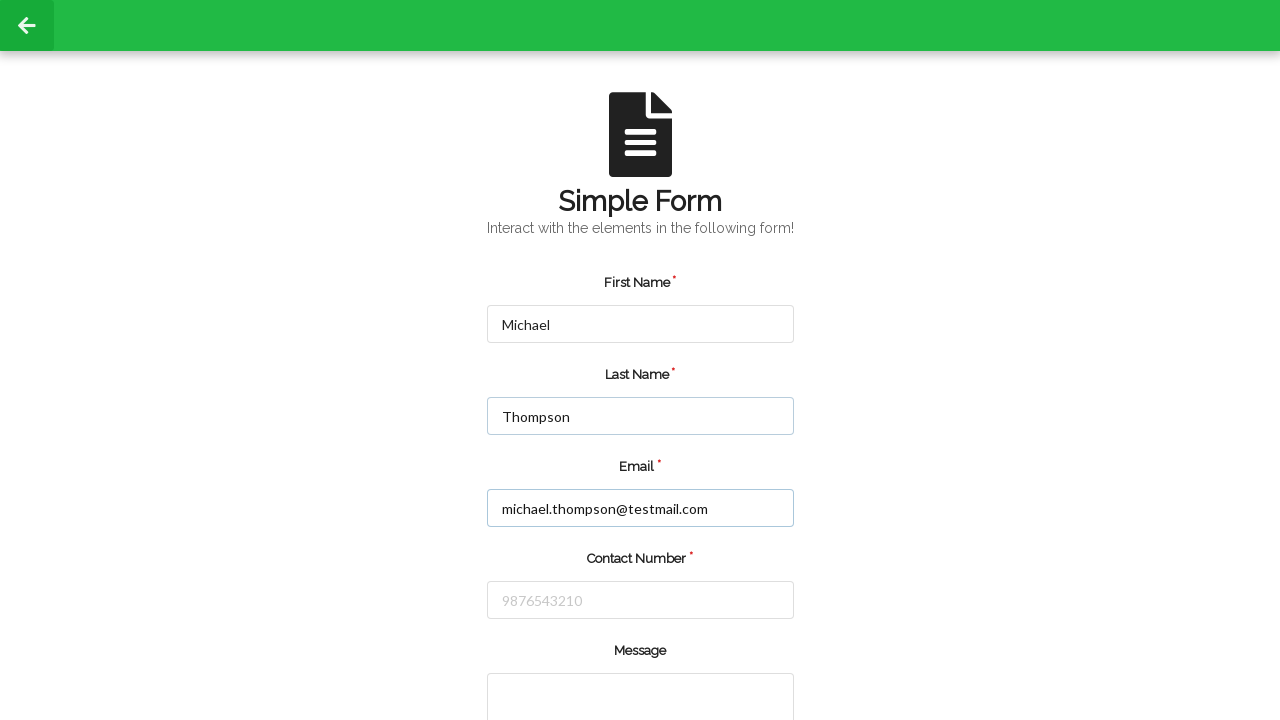

Filled phone number field with '5551234567' on #number
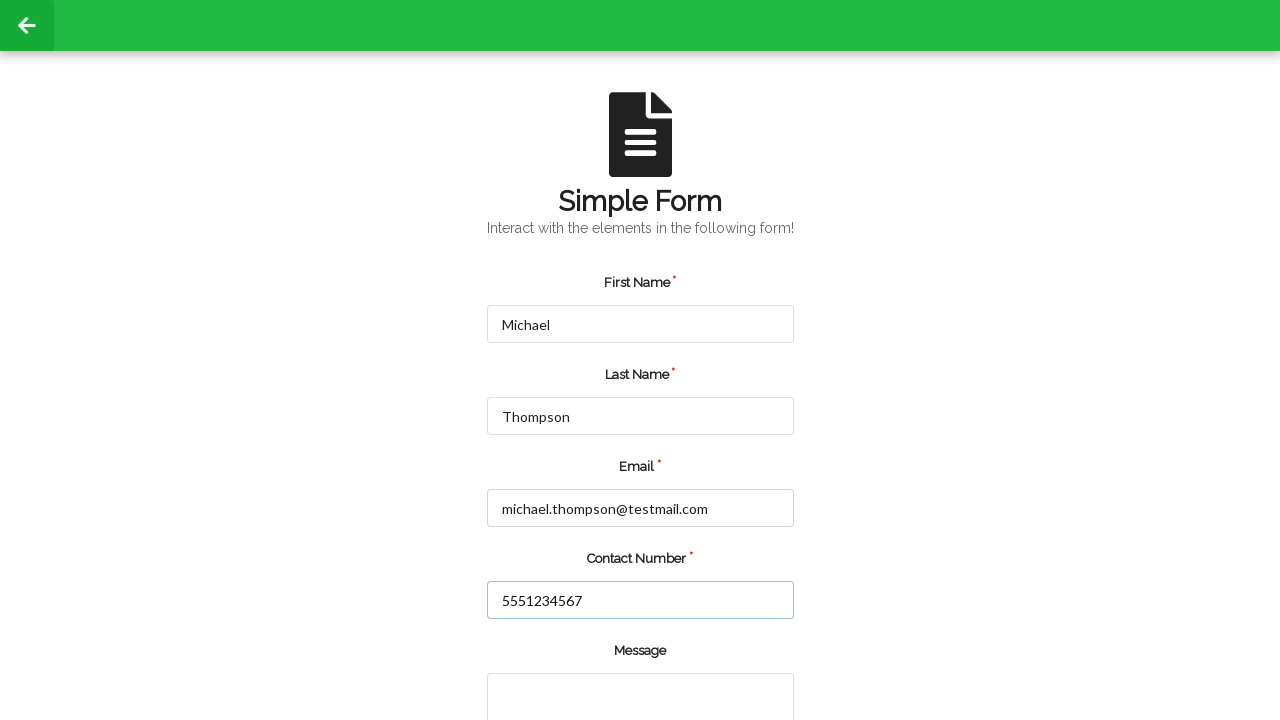

Clicked the green submit button at (558, 660) on input.green
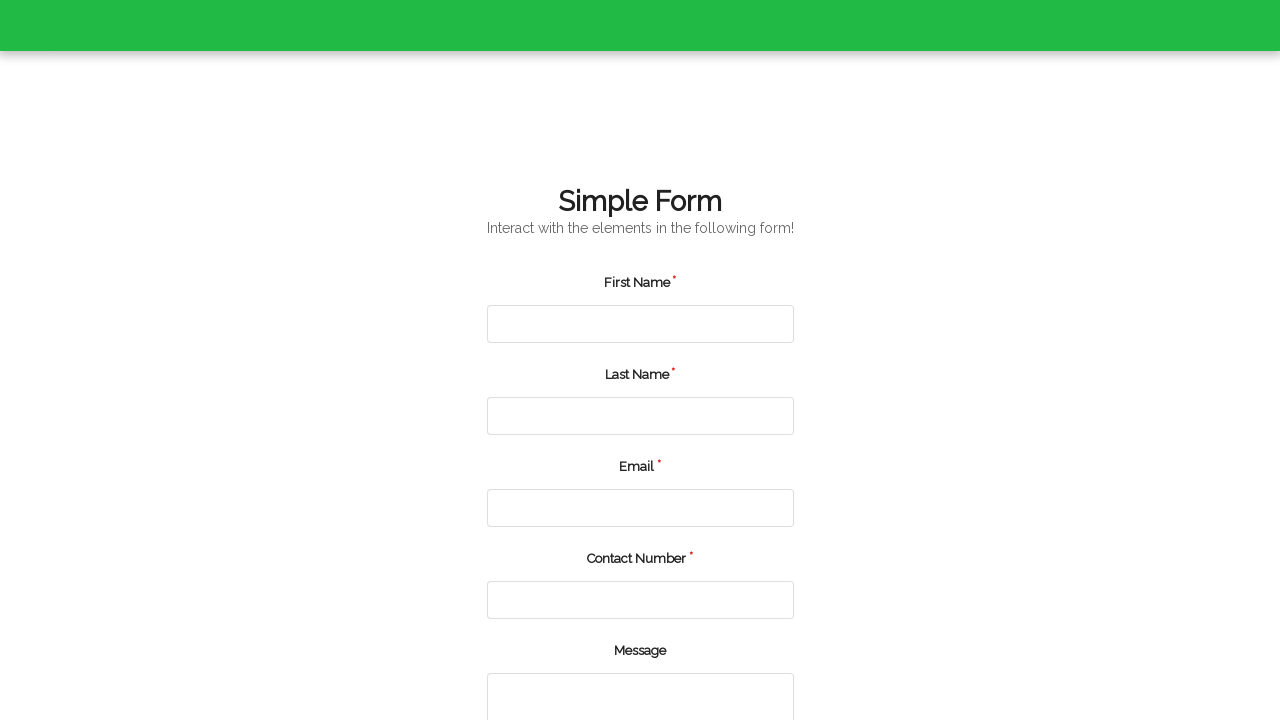

Set up dialog handler to accept alerts
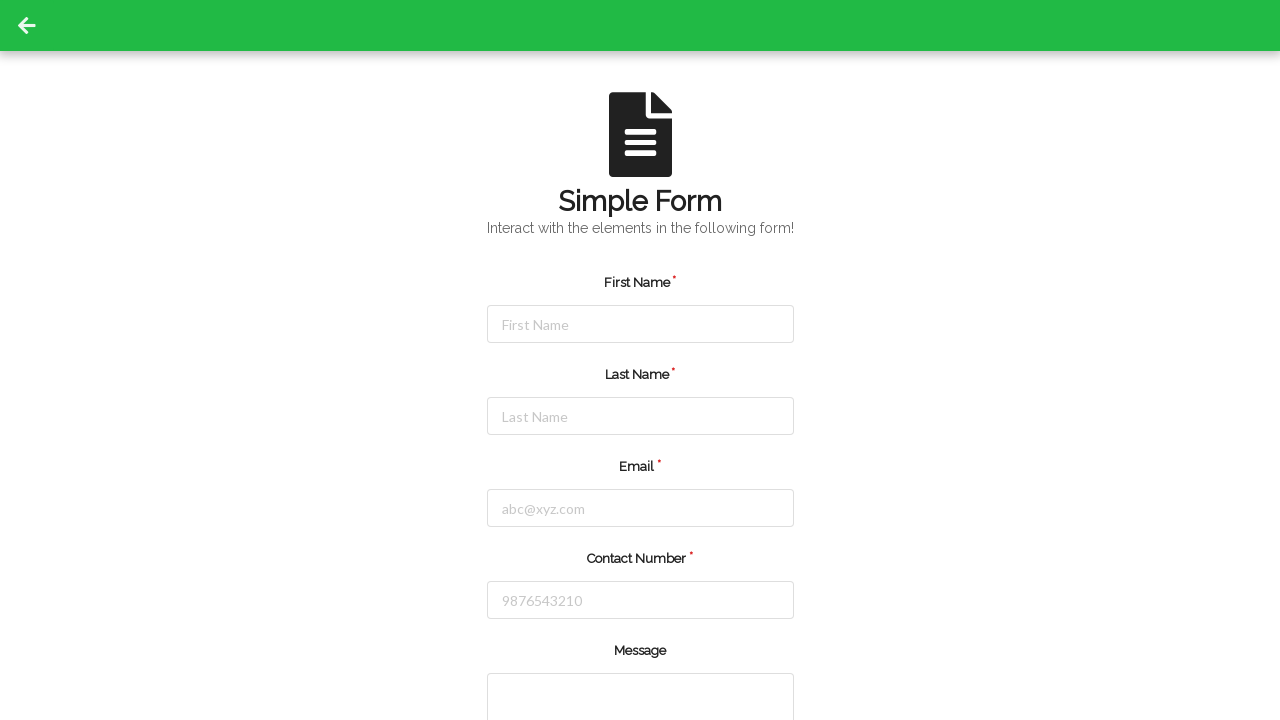

Waited 1 second for alert to appear and be handled
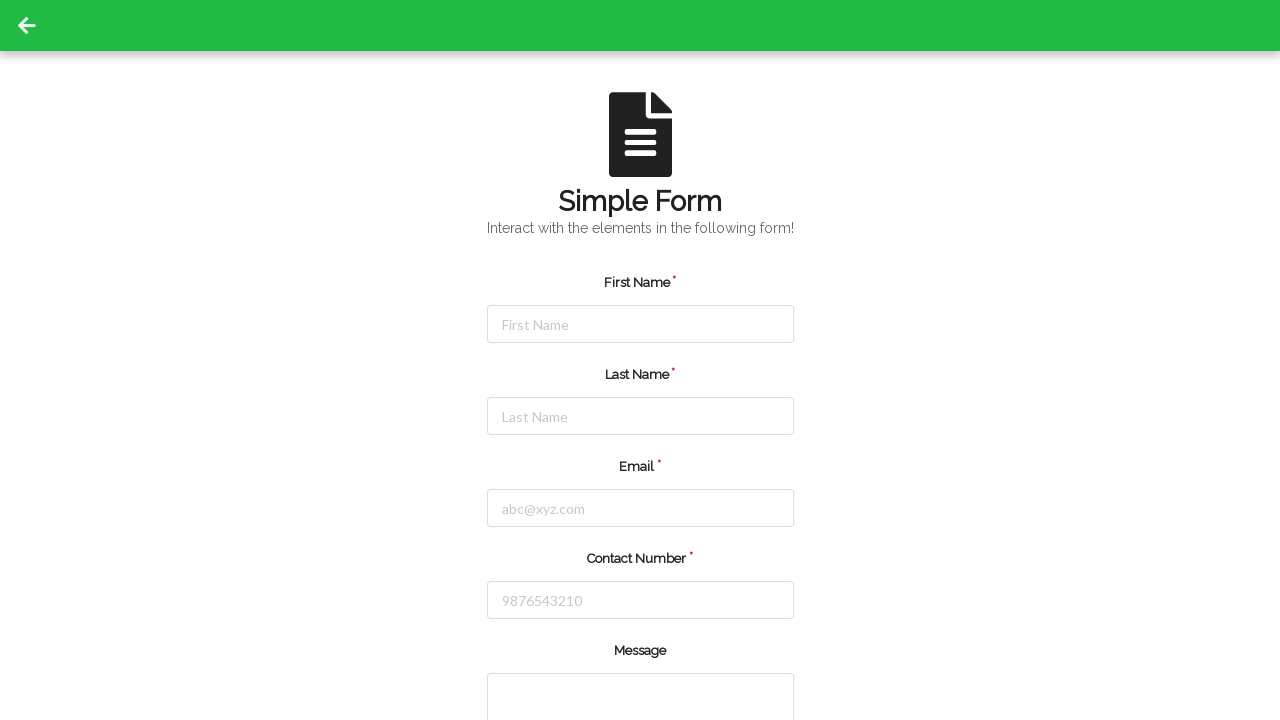

Reloaded the page
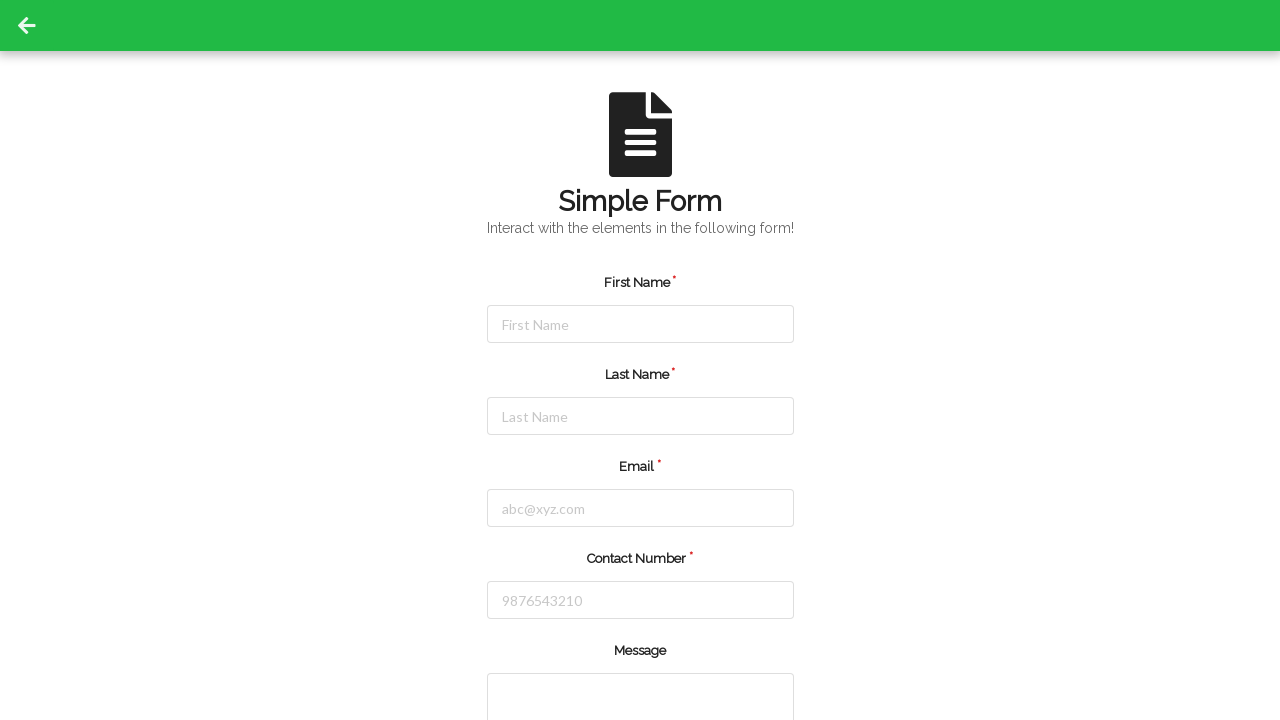

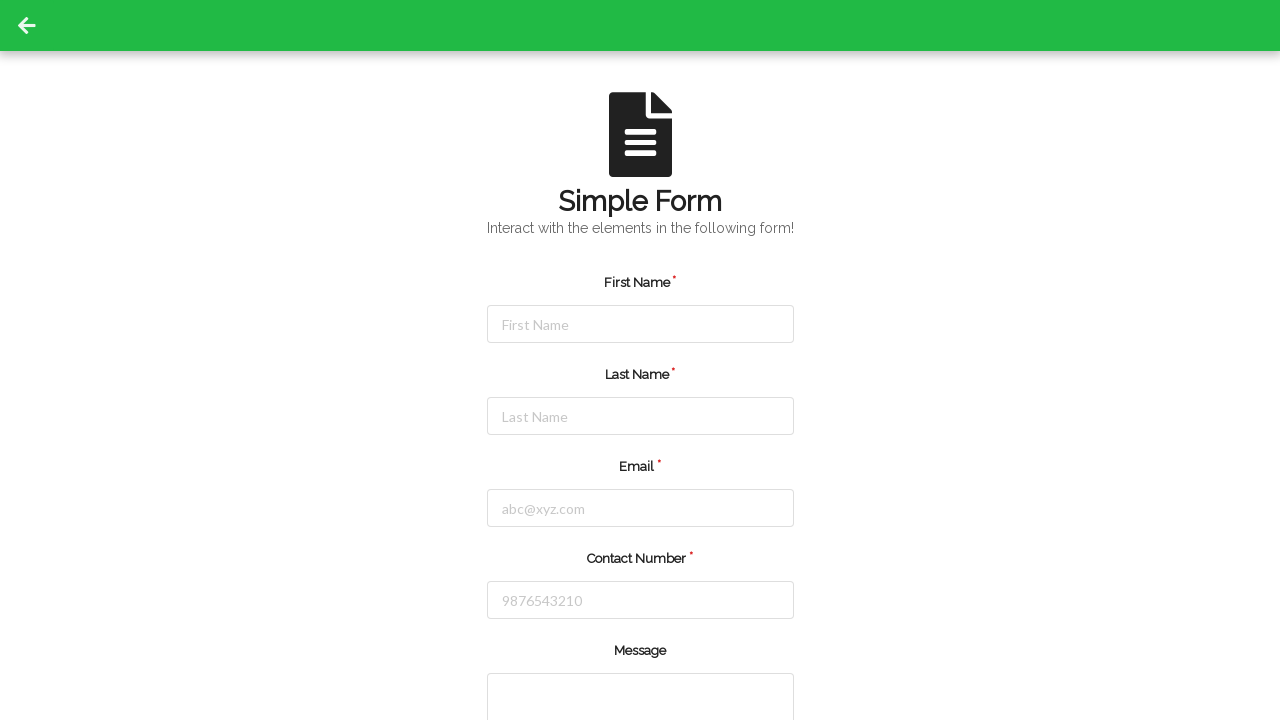